Tests handling a basic JavaScript alert by clicking a button to trigger it and then accepting the alert

Starting URL: https://konflic.github.io/examples/pages/alerts.html

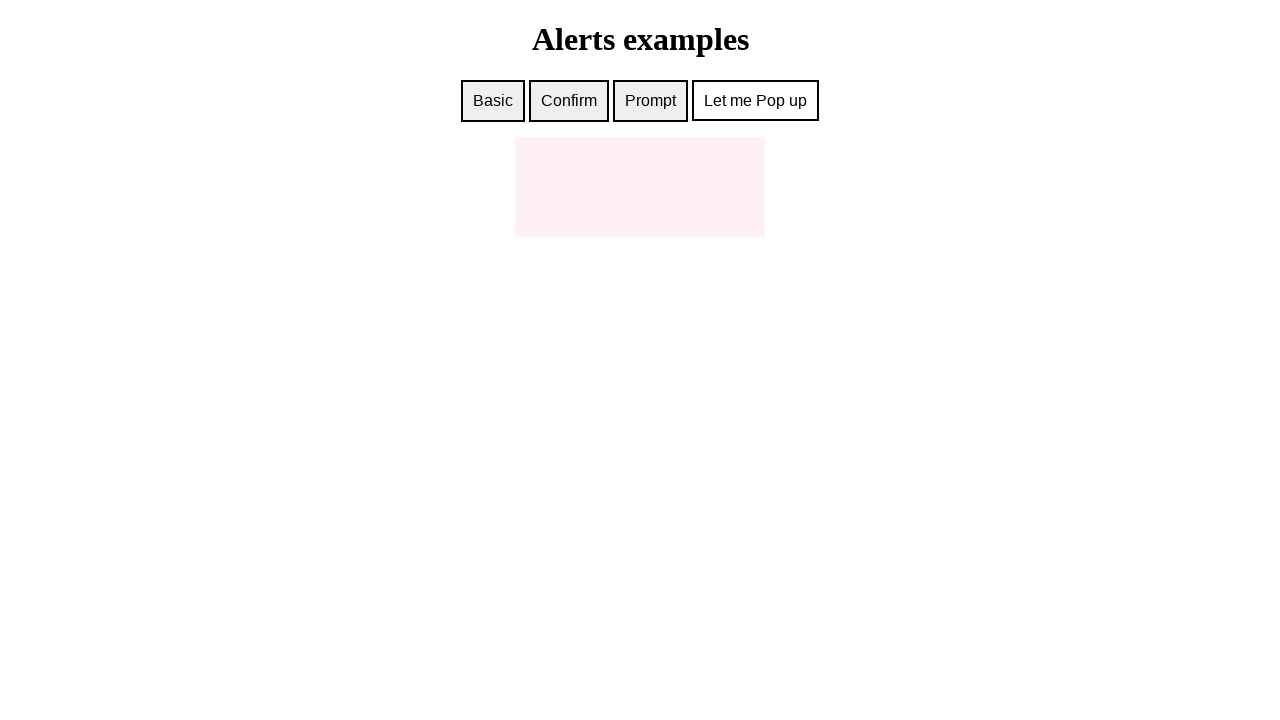

Navigated to alerts example page
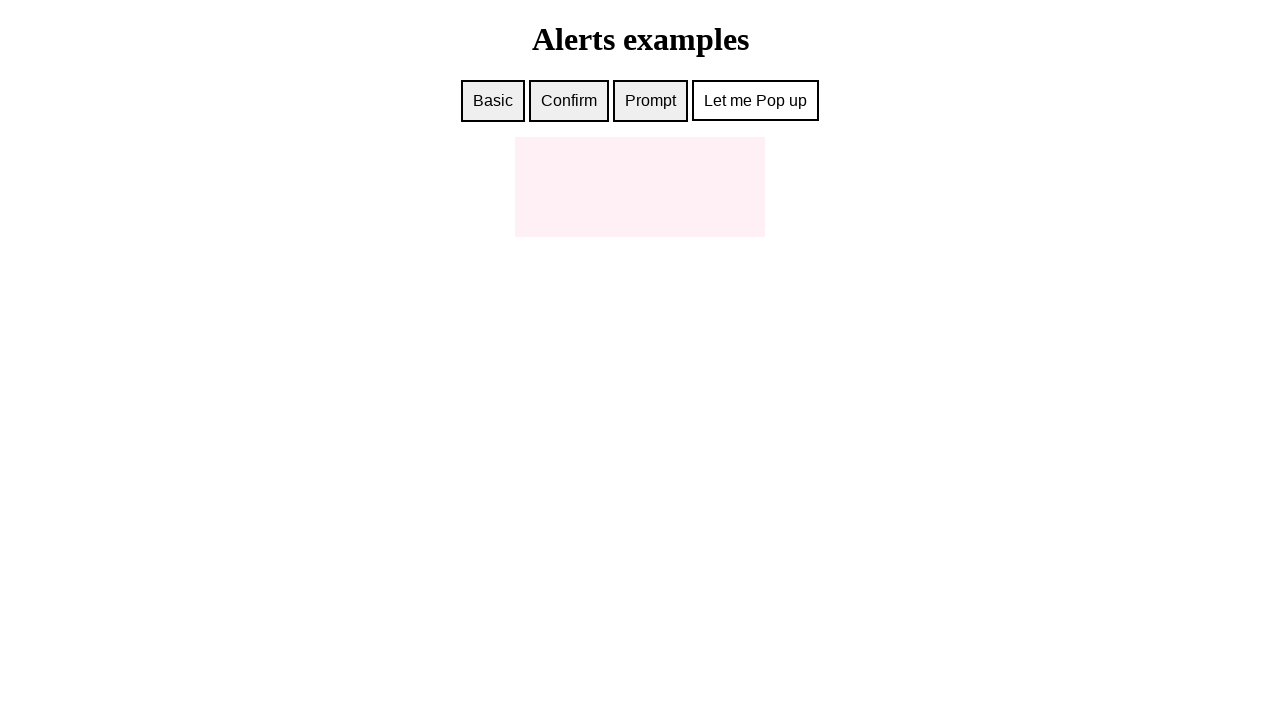

Clicked basic alert button at (493, 101) on #basic
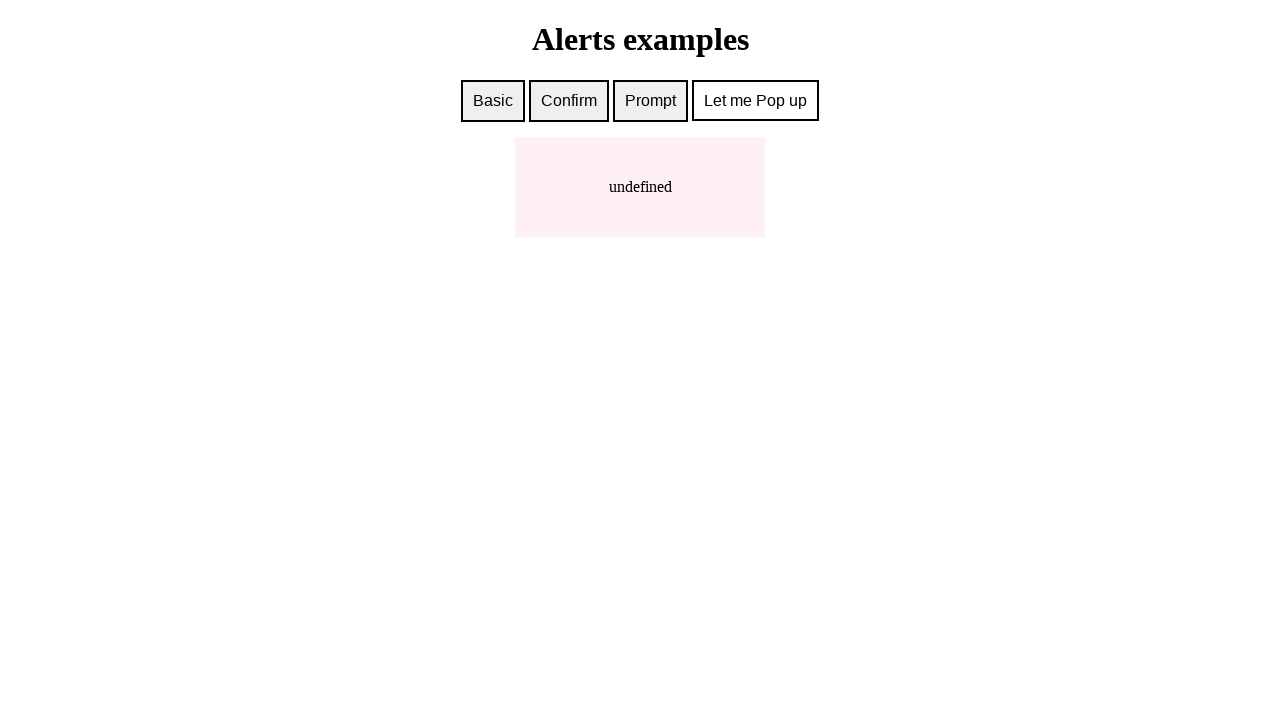

Set up dialog handler to accept alerts
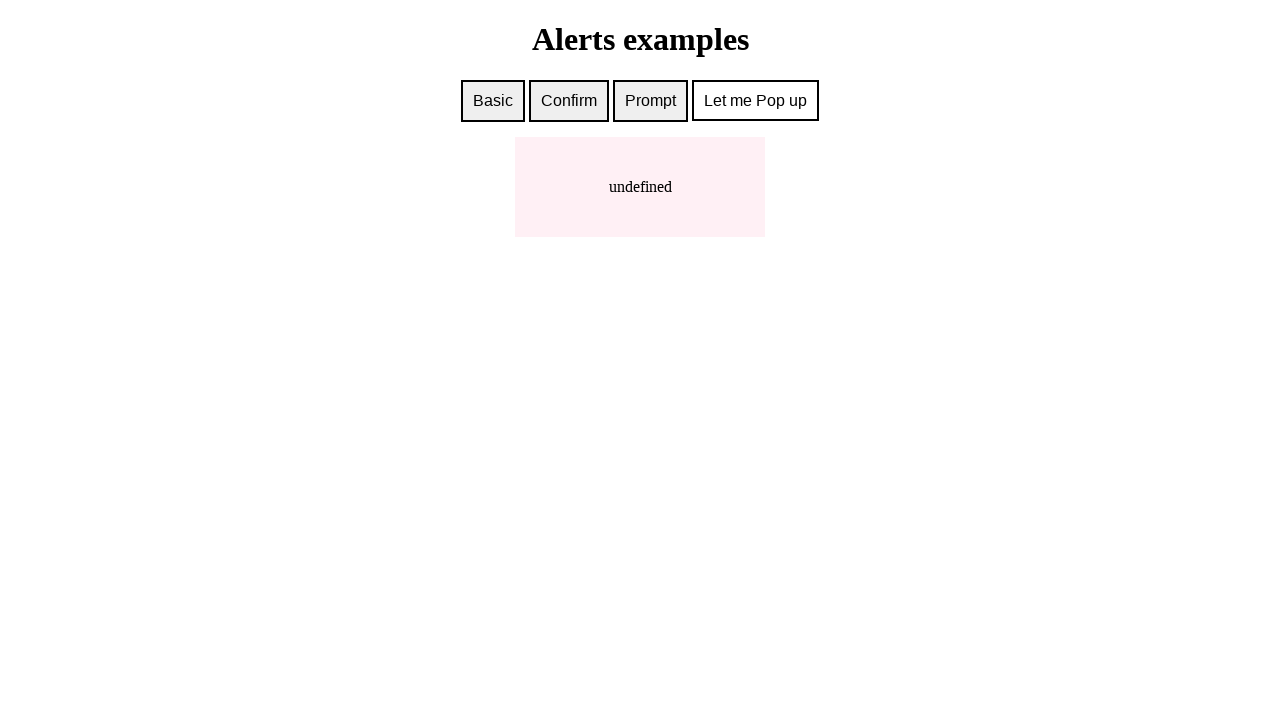

Clicked basic alert button again to trigger alert with handler active at (493, 101) on #basic
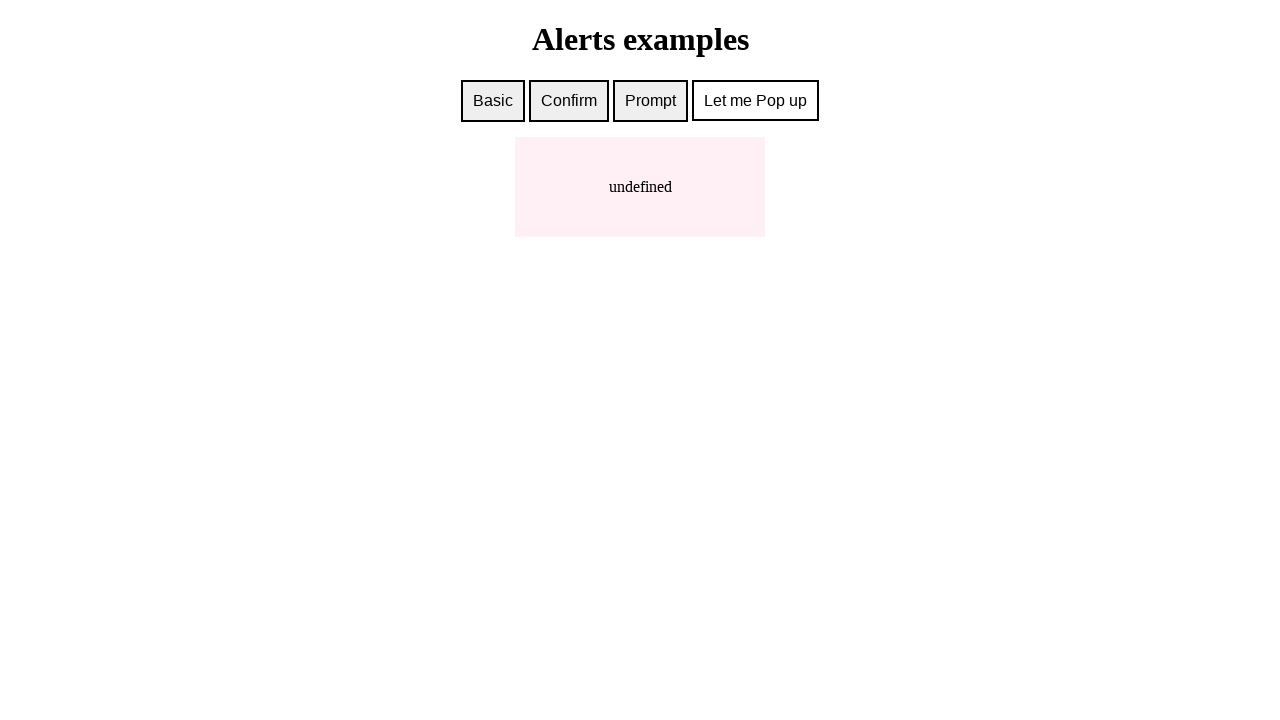

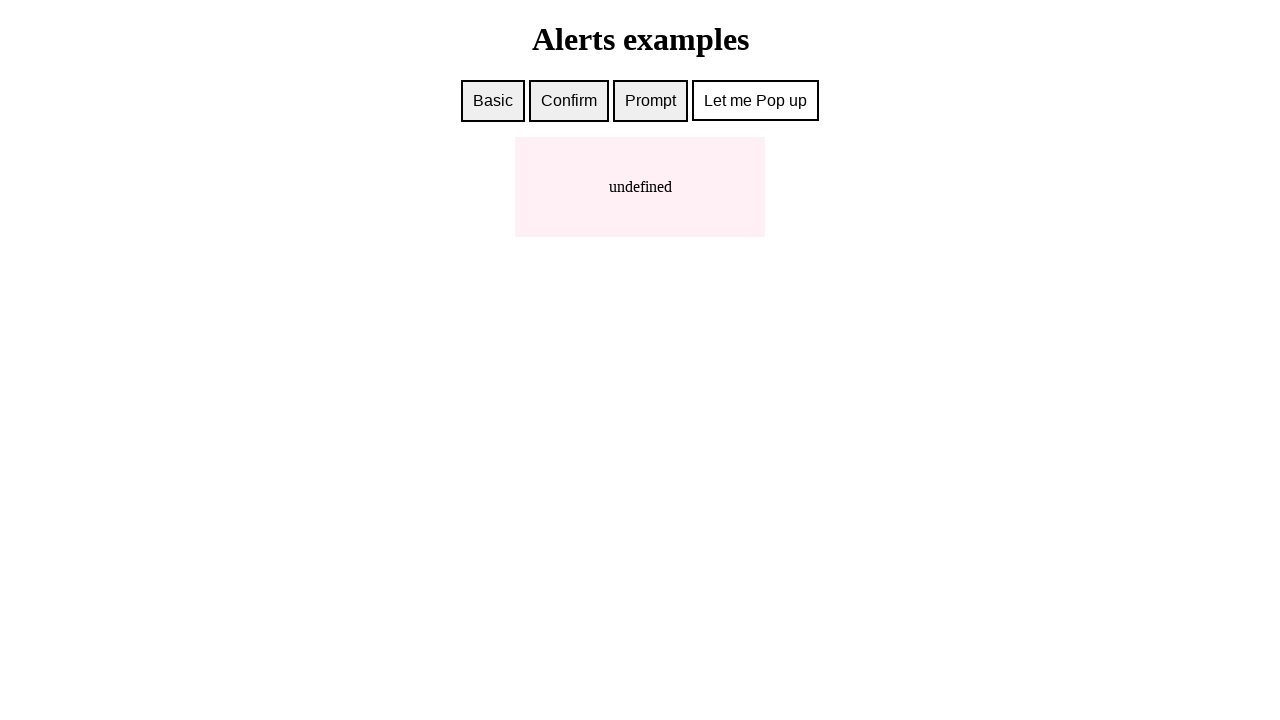